Tests the add/remove elements functionality by clicking the Add Element button, verifying the Delete button appears, clicking Delete, and verifying the page heading is still visible.

Starting URL: https://the-internet.herokuapp.com/add_remove_elements/

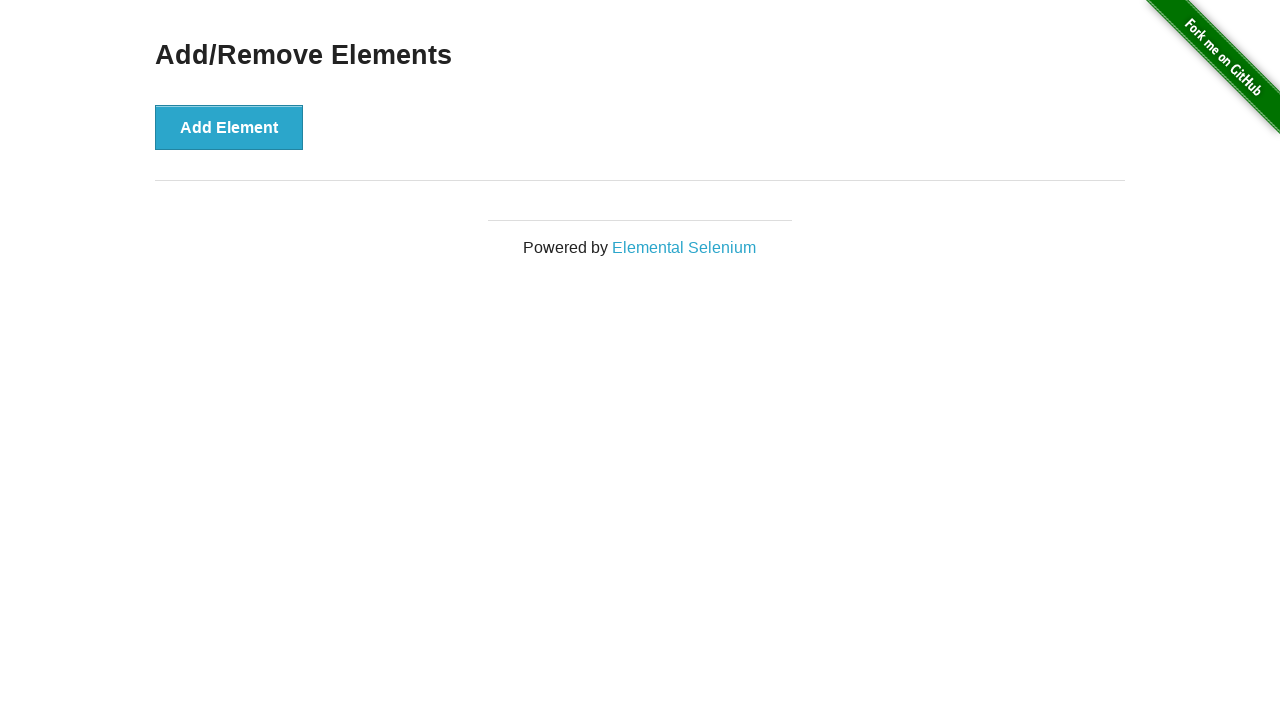

Clicked the Add Element button at (229, 127) on button[onclick='addElement()']
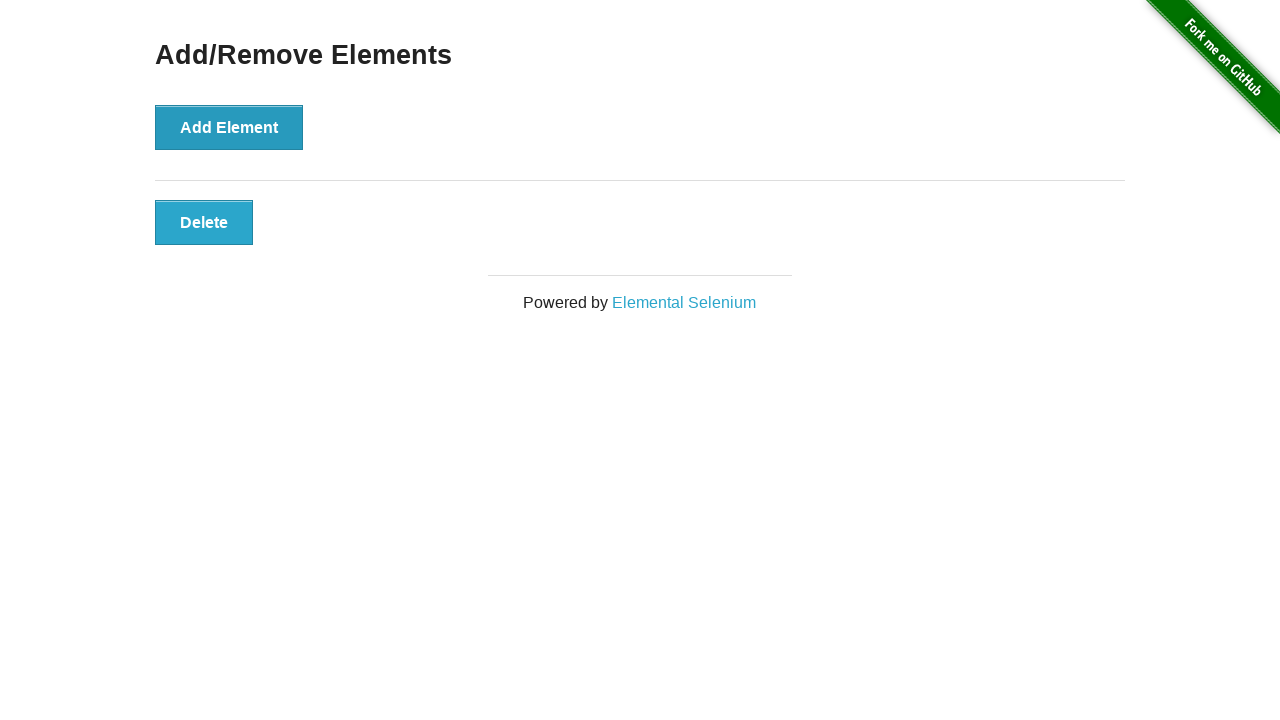

Waited for Delete button to appear
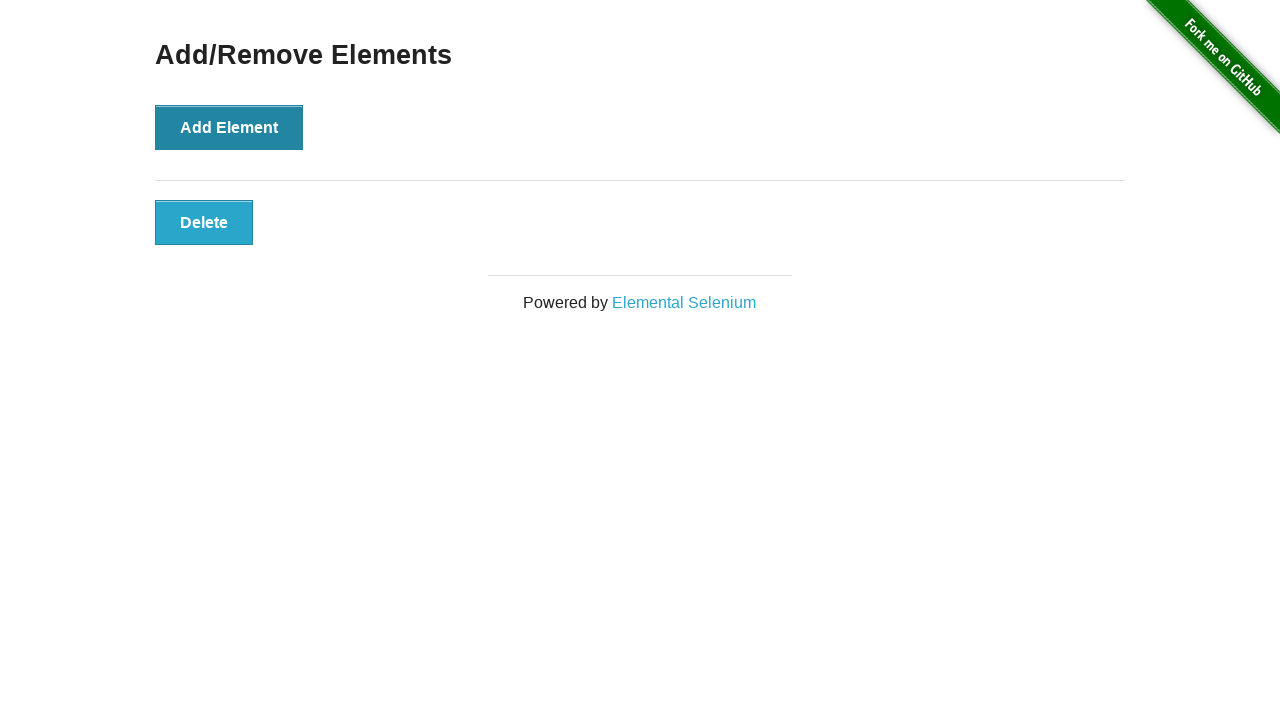

Verified Delete button is visible
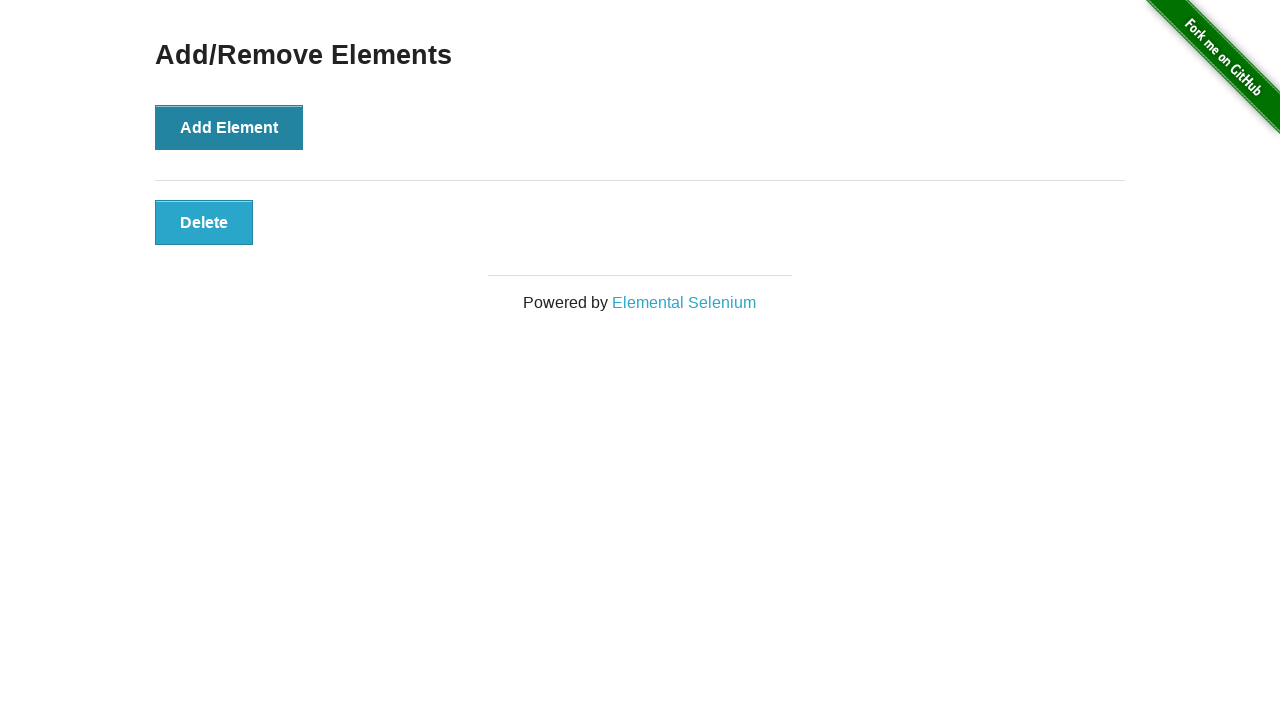

Clicked the Delete button at (204, 222) on button.added-manually
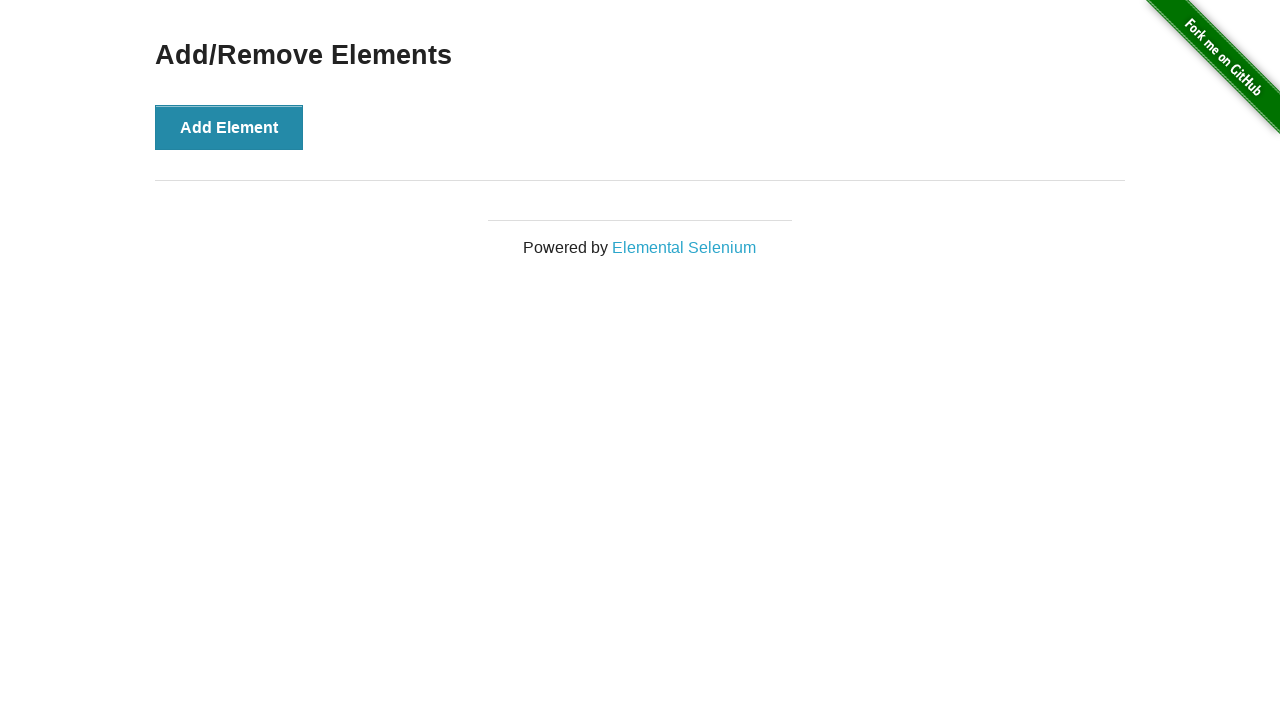

Verified 'Add/Remove Elements' heading is still visible
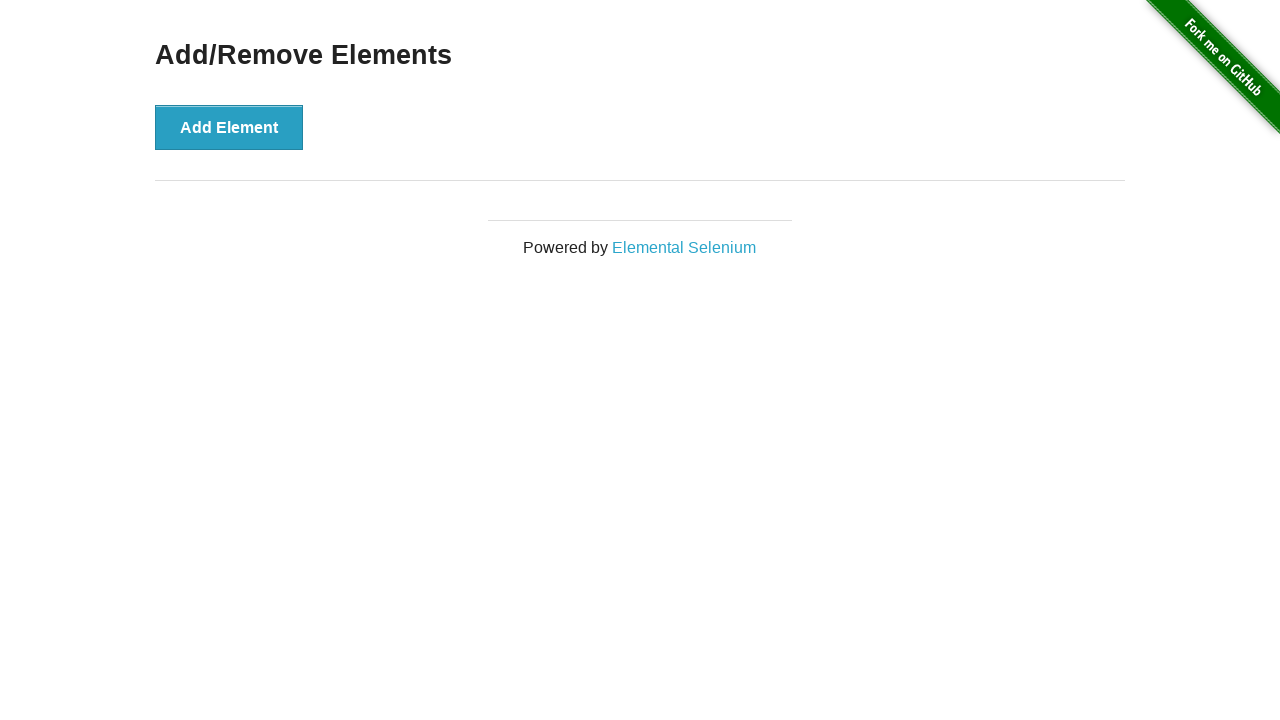

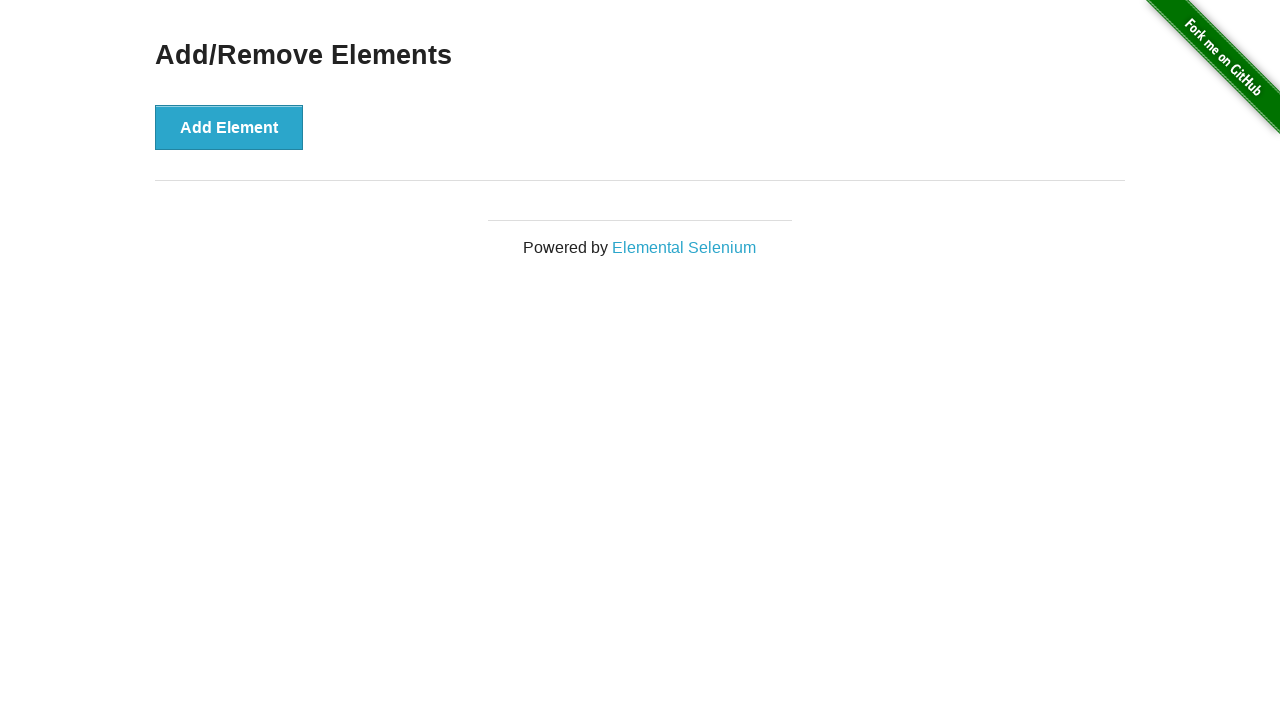